Opens Spotify homepage and verifies the page title matches expected value

Starting URL: https://www.spotify.com

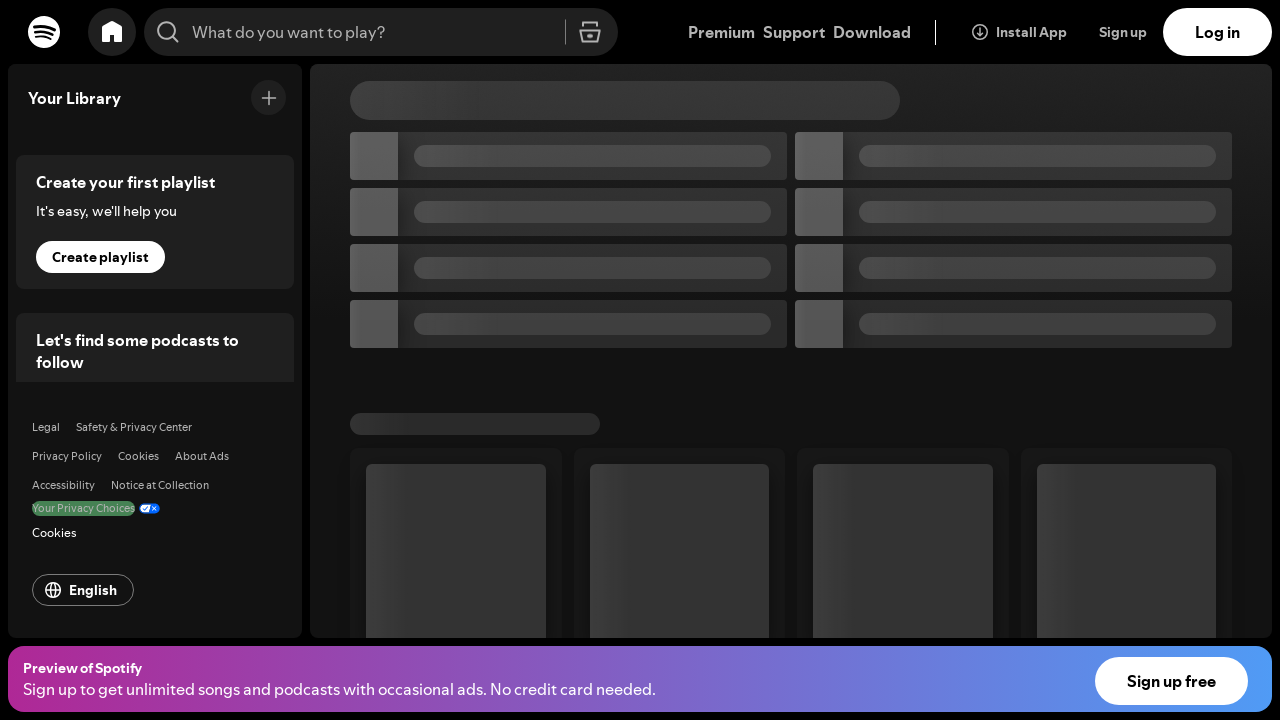

Waited for Spotify homepage to load (domcontentloaded state)
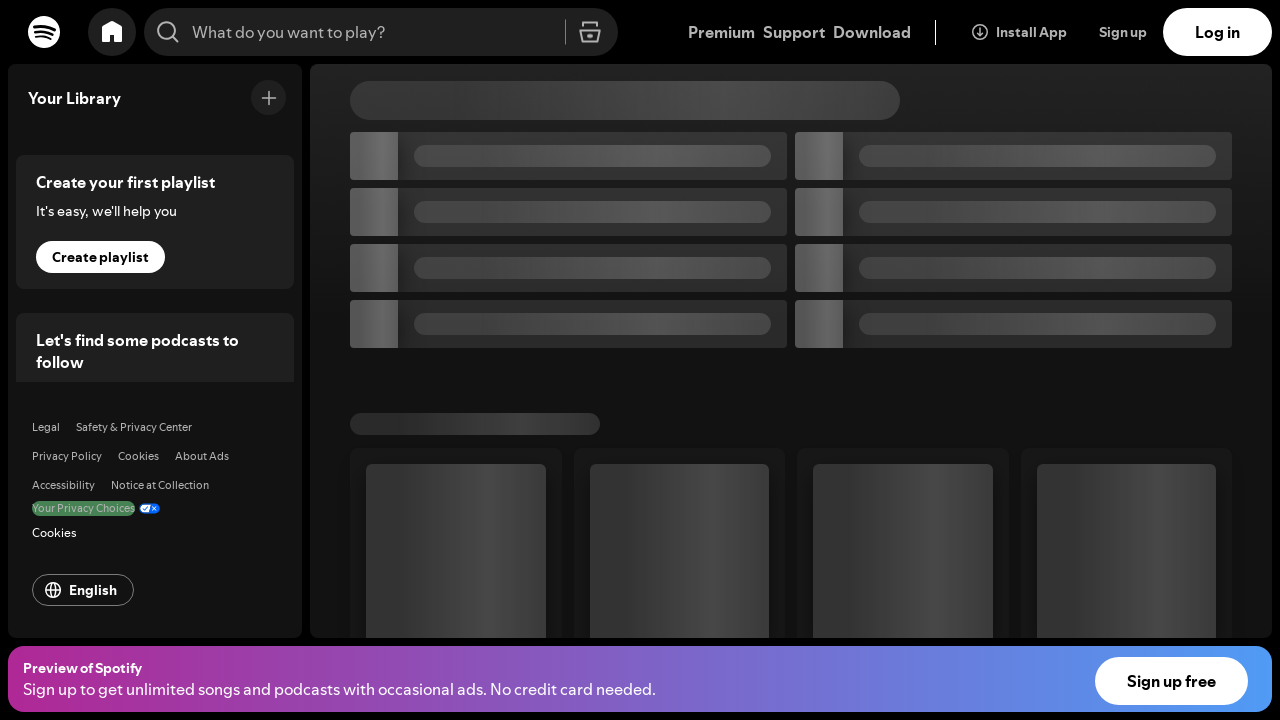

Retrieved page title: 'Spotify - Web Player: Music for everyone'
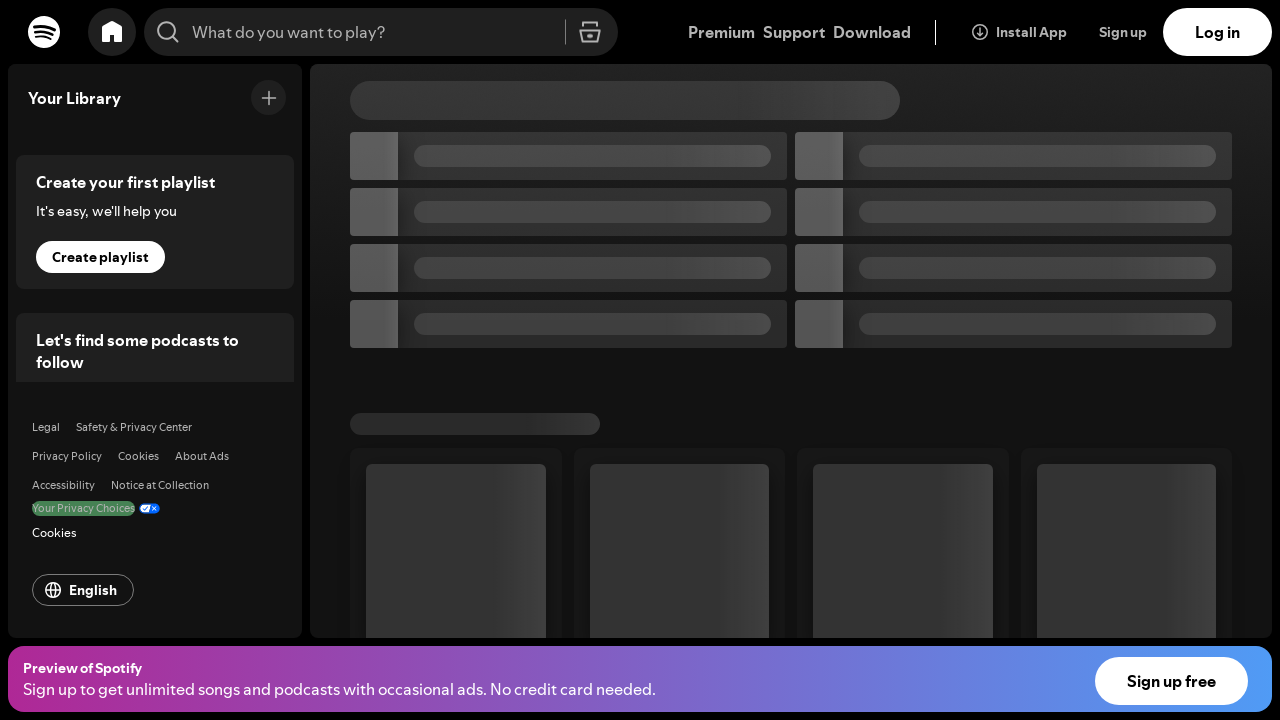

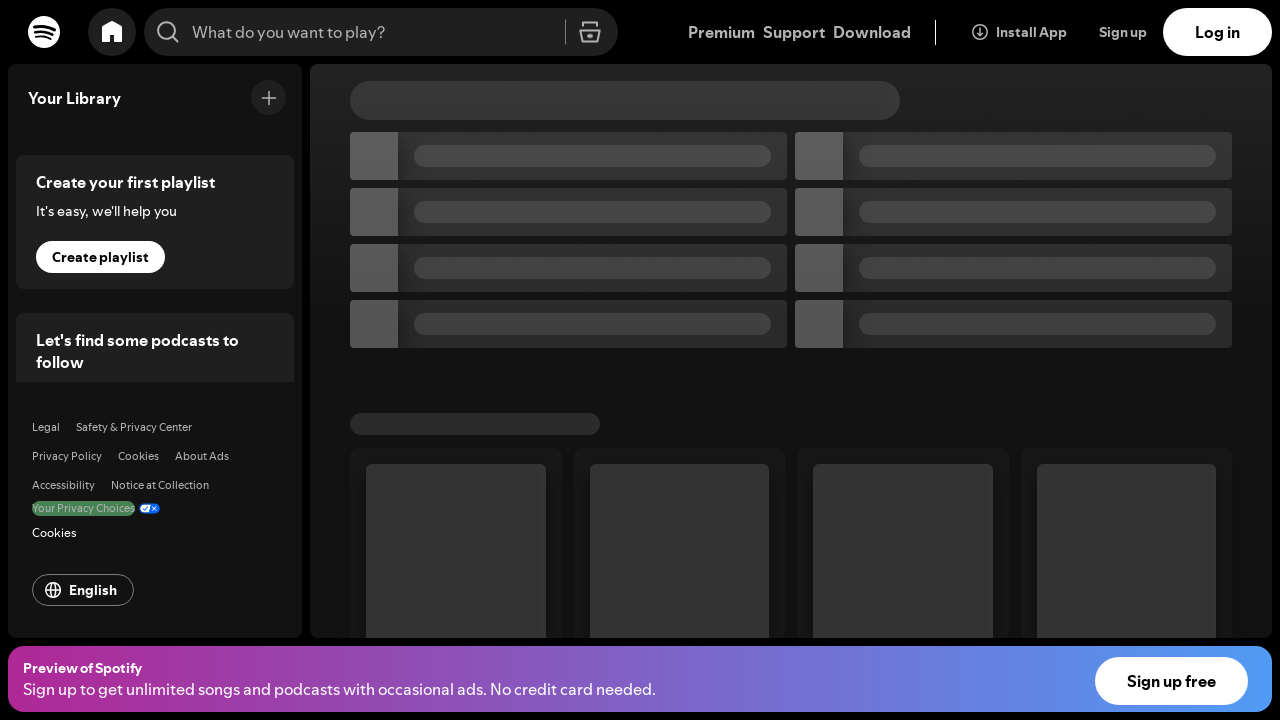